Tests various UI elements including checkbox selection, radio button interaction for trip type, and passenger dropdown increment on a flight booking practice page

Starting URL: https://rahulshettyacademy.com/dropdownsPractise/

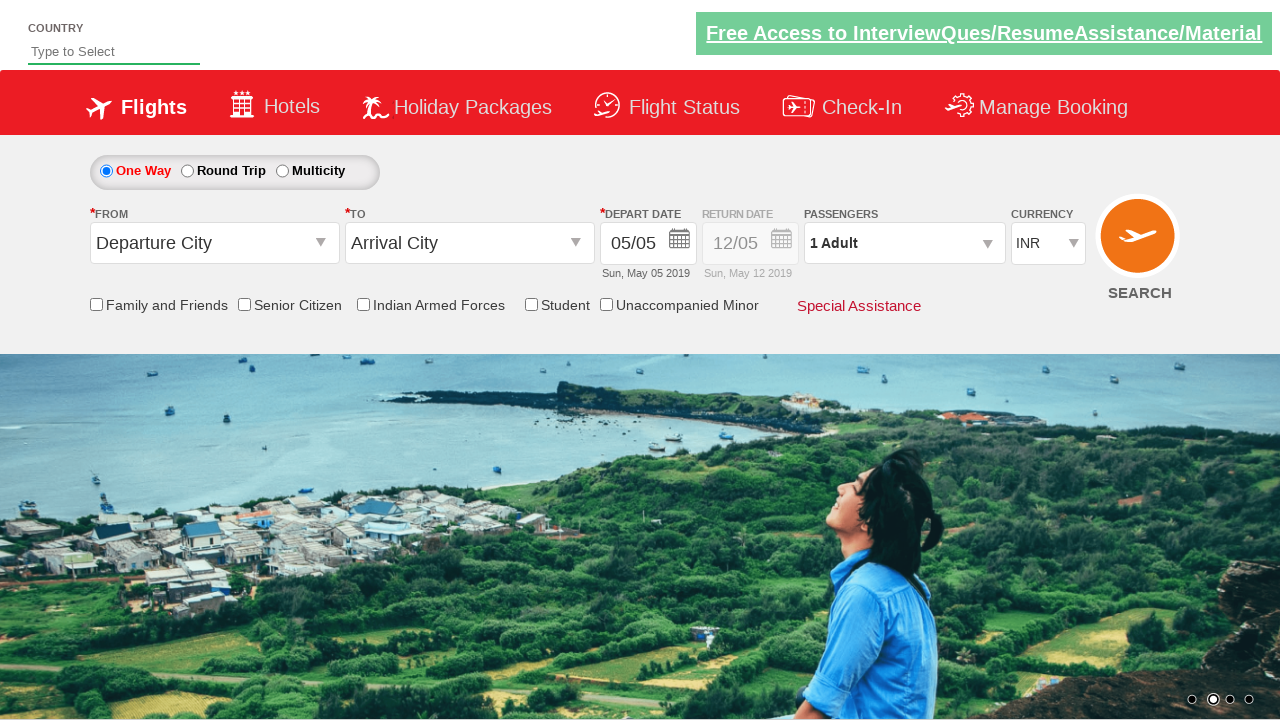

Verified senior citizen discount checkbox is not selected initially
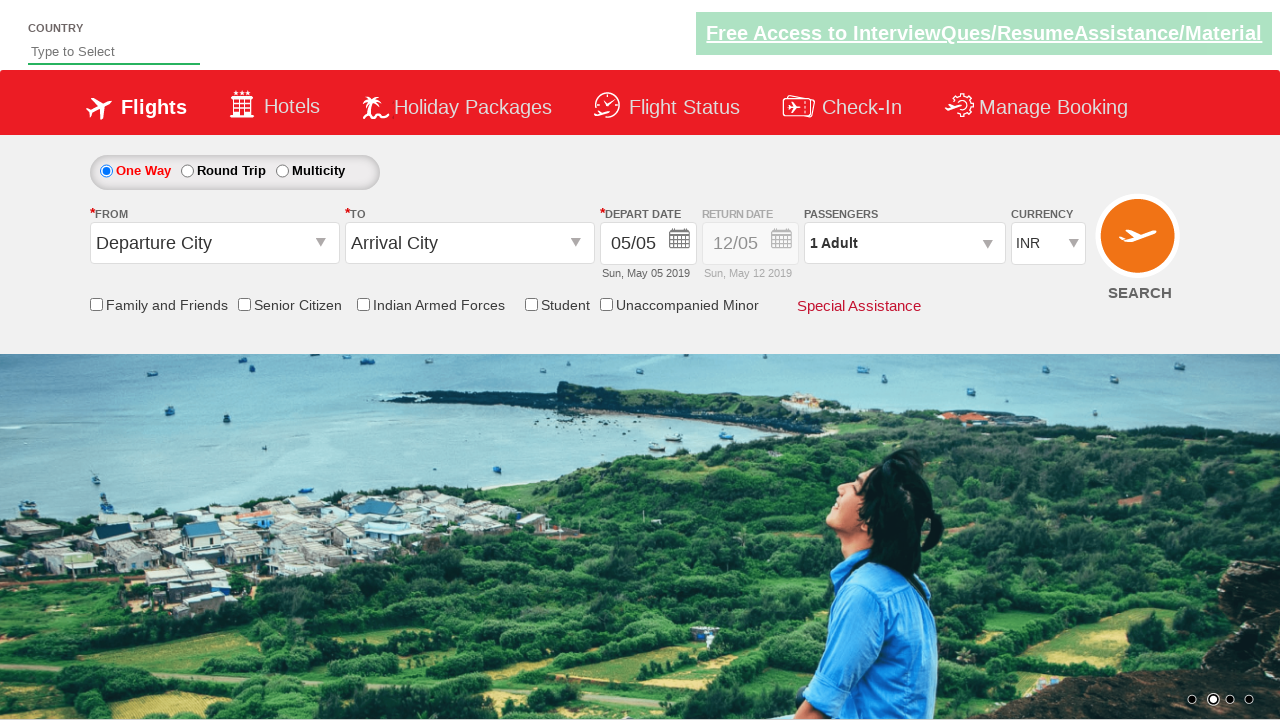

Clicked senior citizen discount checkbox at (244, 304) on input[id*='SeniorCitizenDiscount']
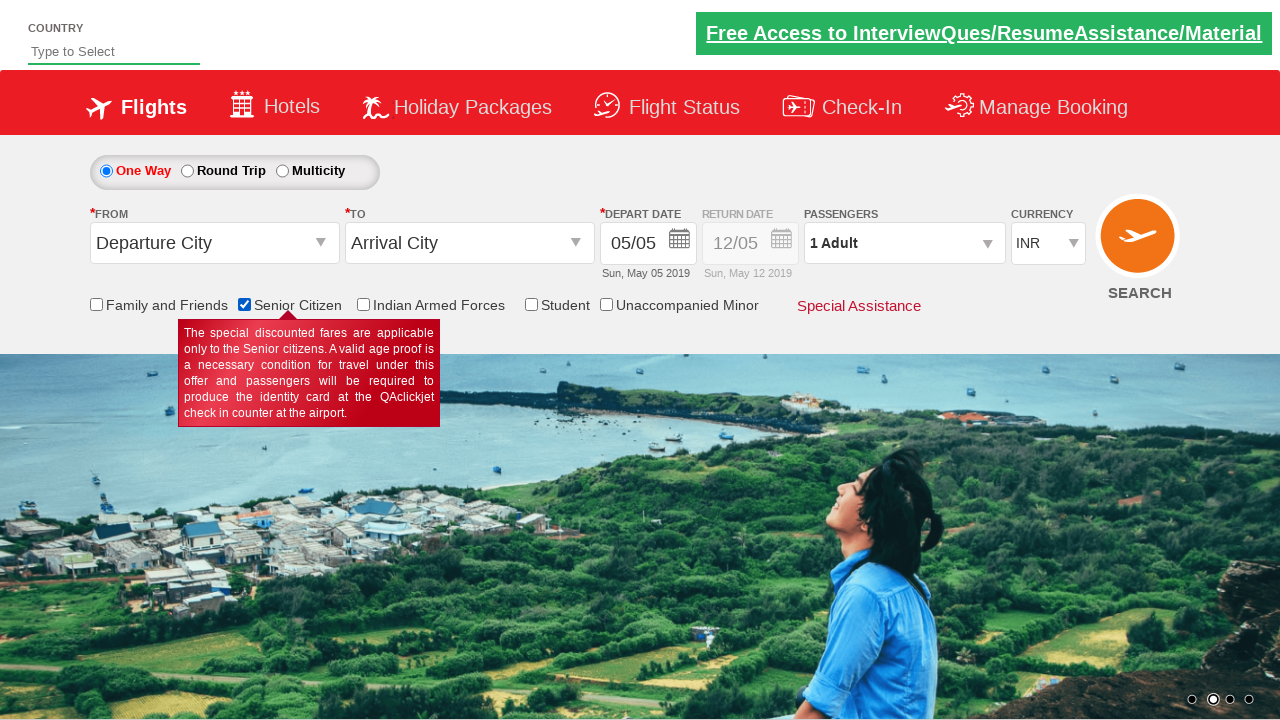

Verified senior citizen discount checkbox is now selected
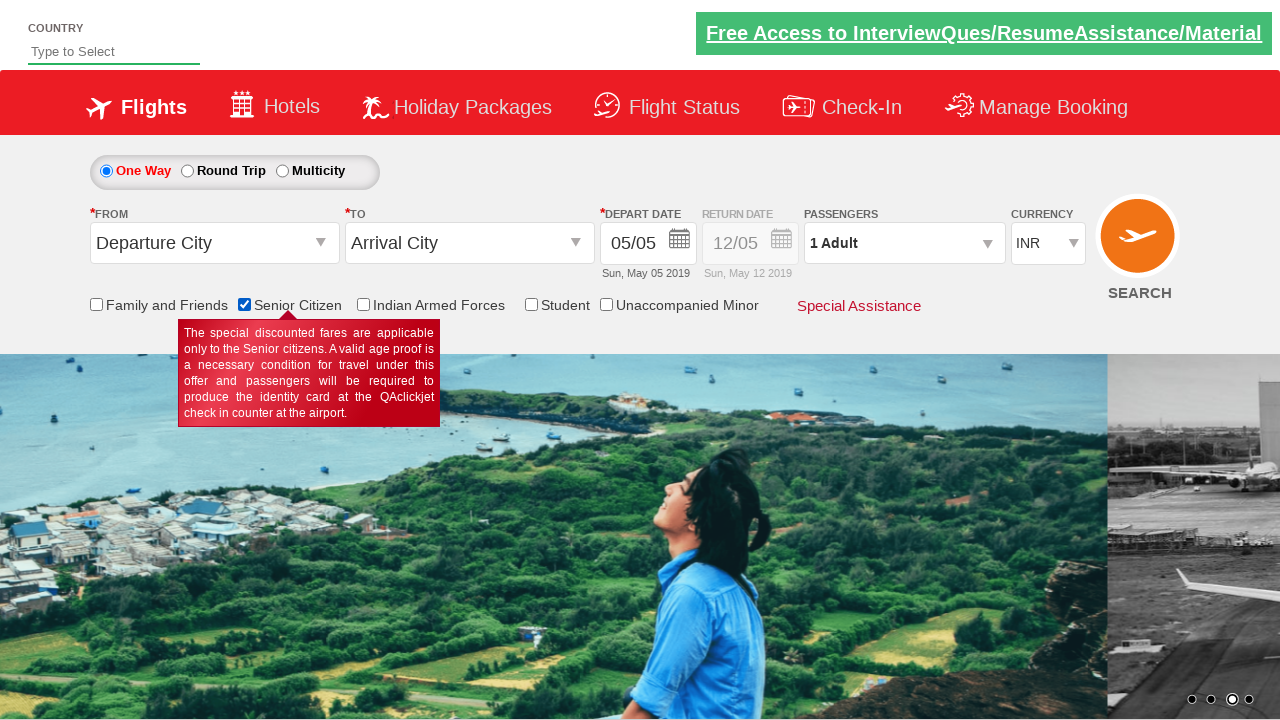

Selected round trip radio button at (187, 171) on #ctl00_mainContent_rbtnl_Trip_1
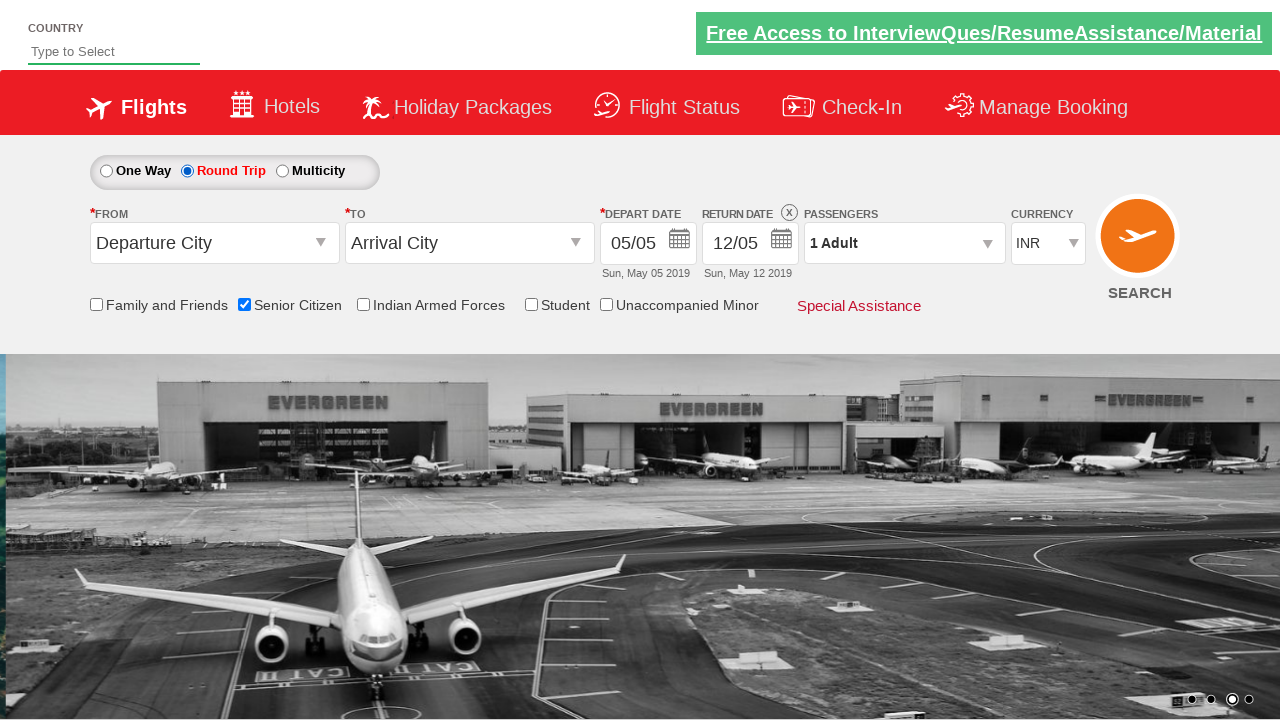

Verified return date section is enabled
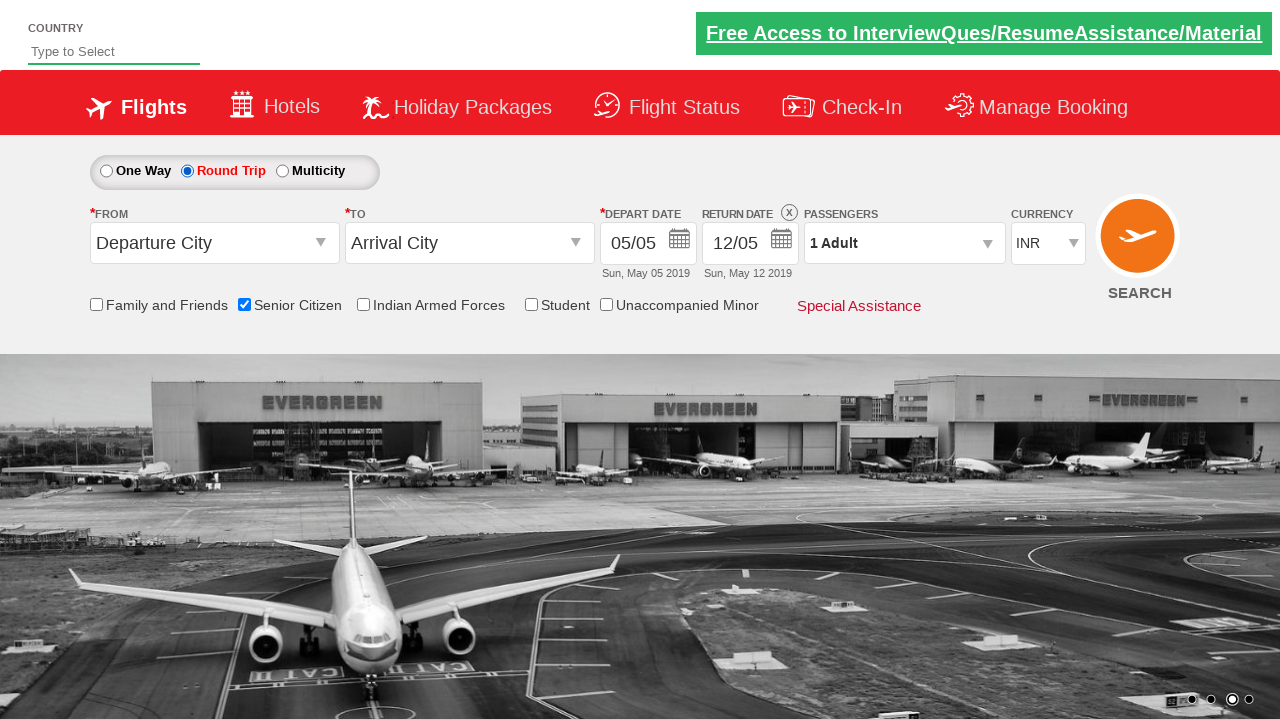

Opened passenger information dropdown at (904, 243) on #divpaxinfo
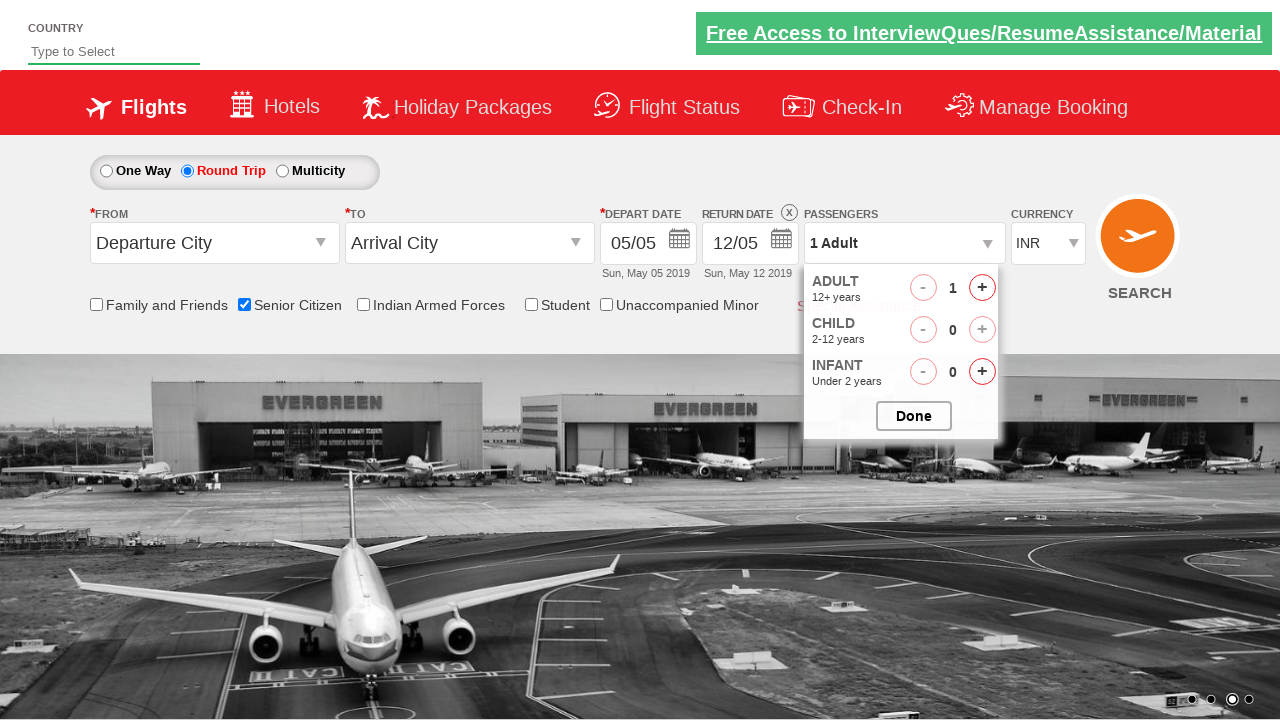

Incremented adult passenger count (1st click) at (982, 288) on xpath=//div/span[3]
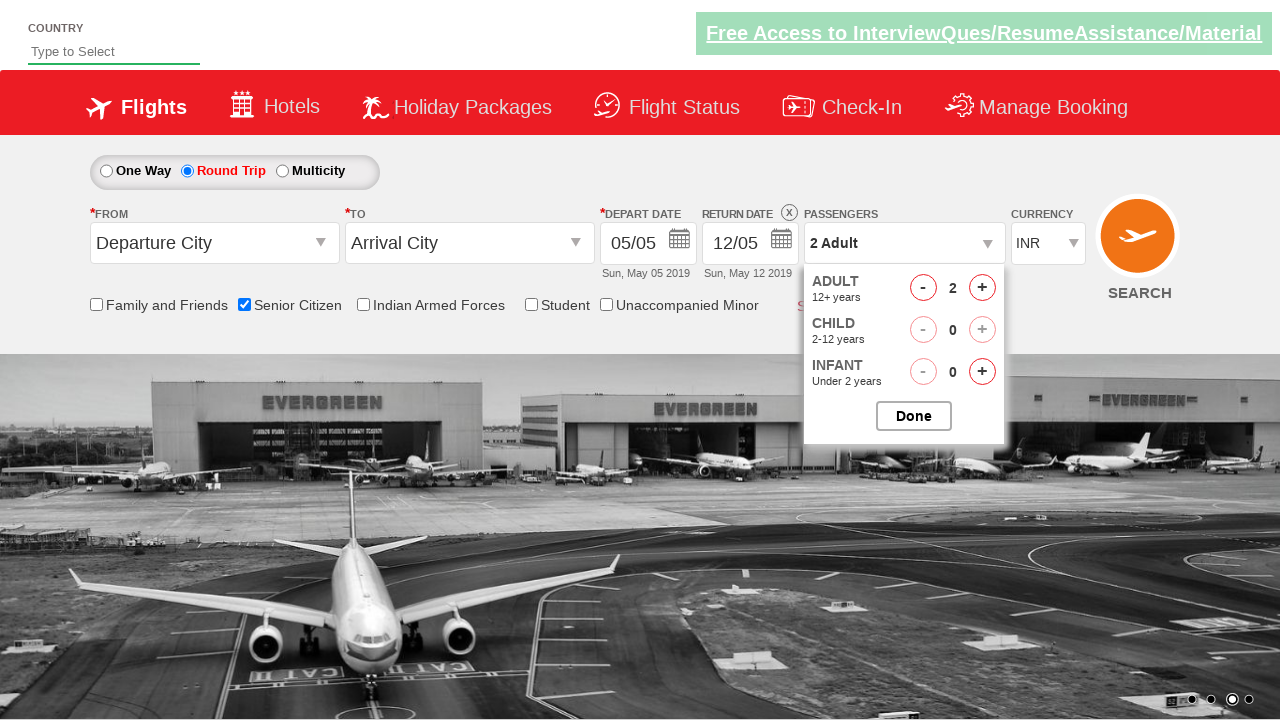

Incremented adult passenger count (2 of 5 total clicks) at (982, 288) on xpath=//div/span[3]
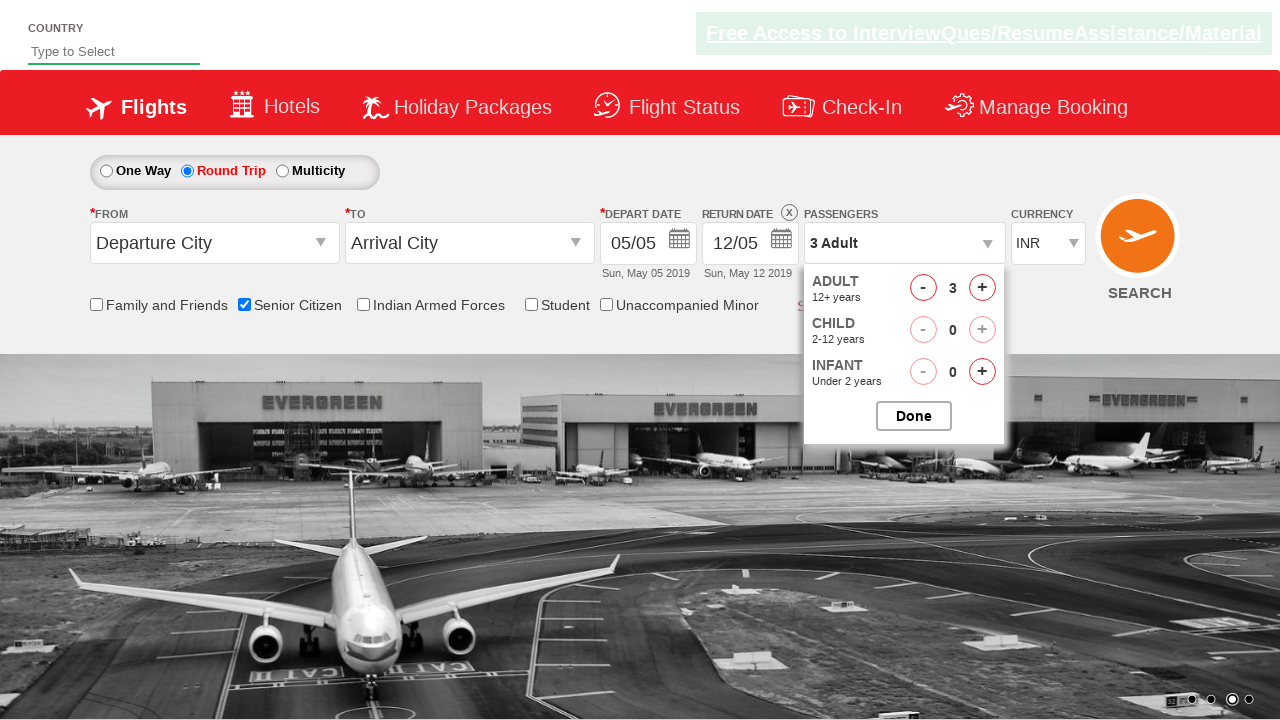

Incremented adult passenger count (3 of 5 total clicks) at (982, 288) on xpath=//div/span[3]
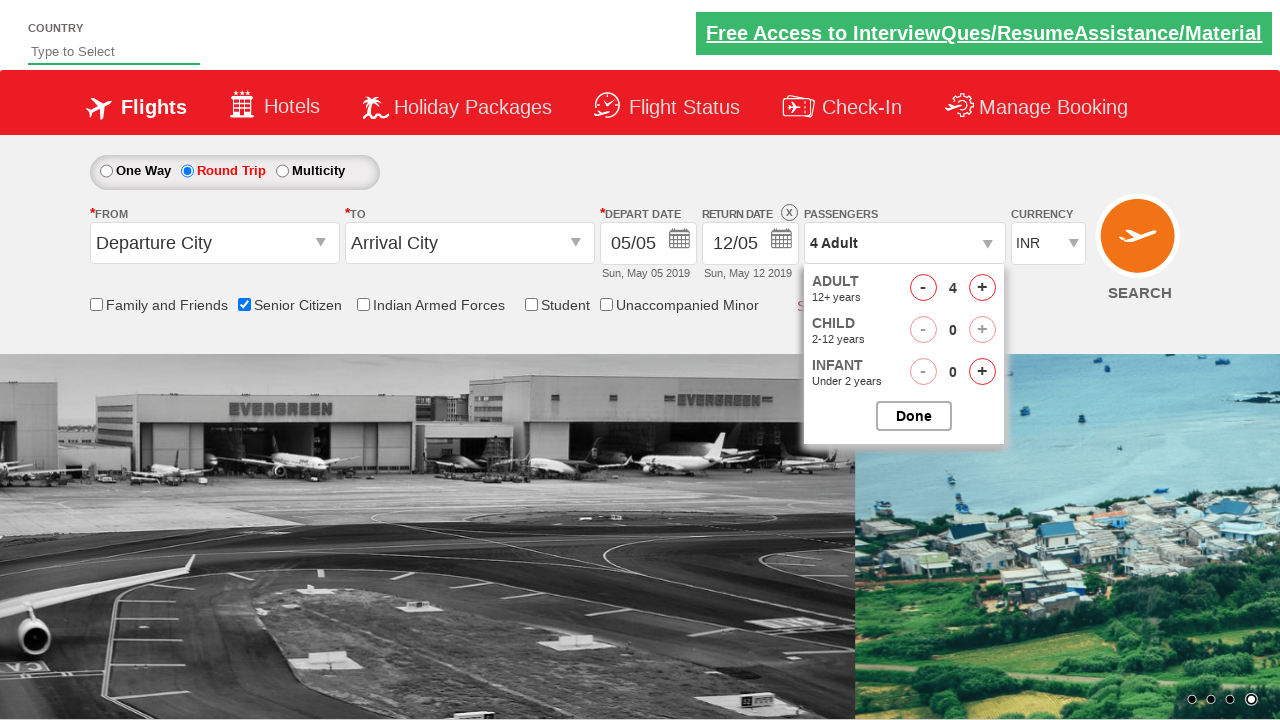

Incremented adult passenger count (4 of 5 total clicks) at (982, 288) on xpath=//div/span[3]
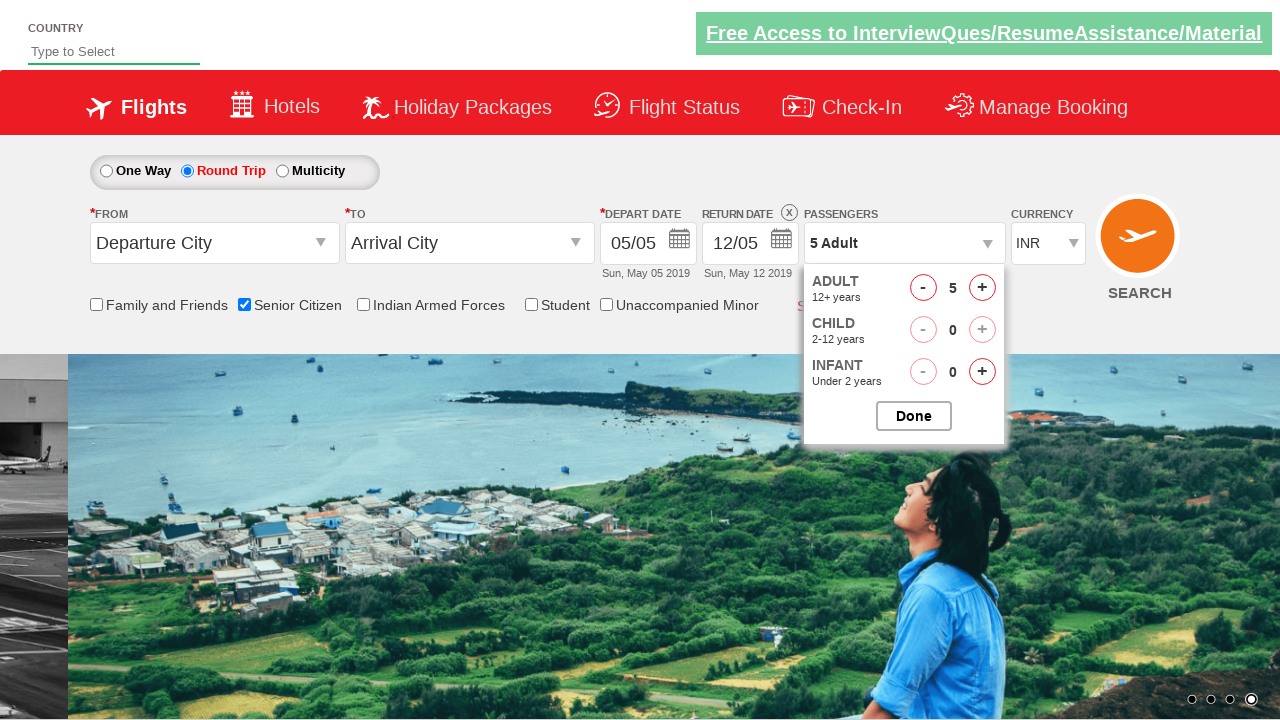

Incremented adult passenger count (5 of 5 total clicks) at (982, 288) on xpath=//div/span[3]
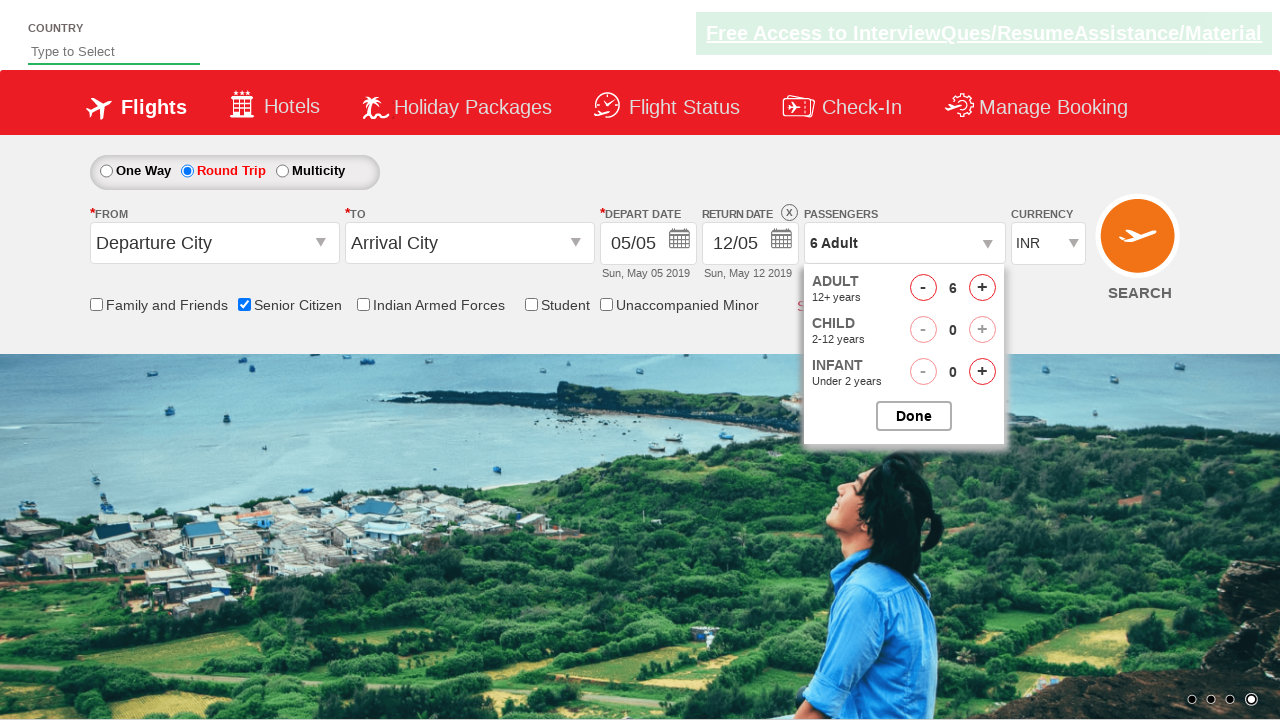

Closed passenger selection dropdown at (914, 416) on #btnclosepaxoption
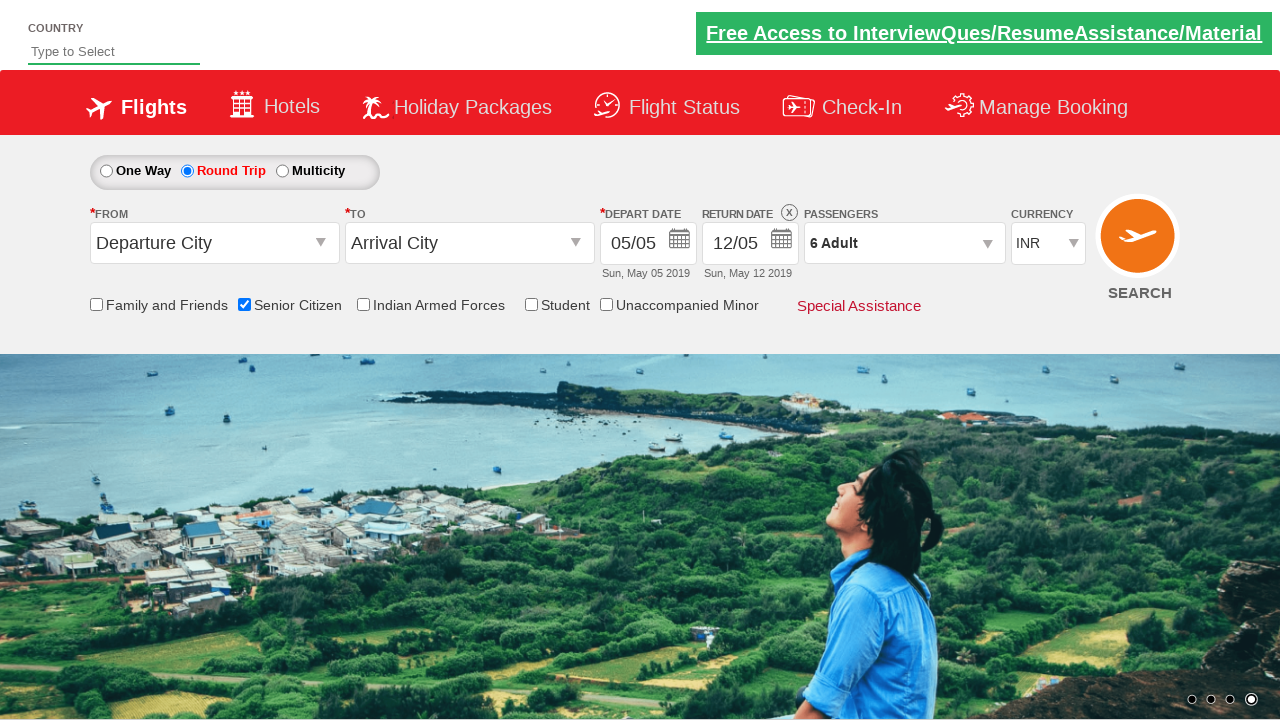

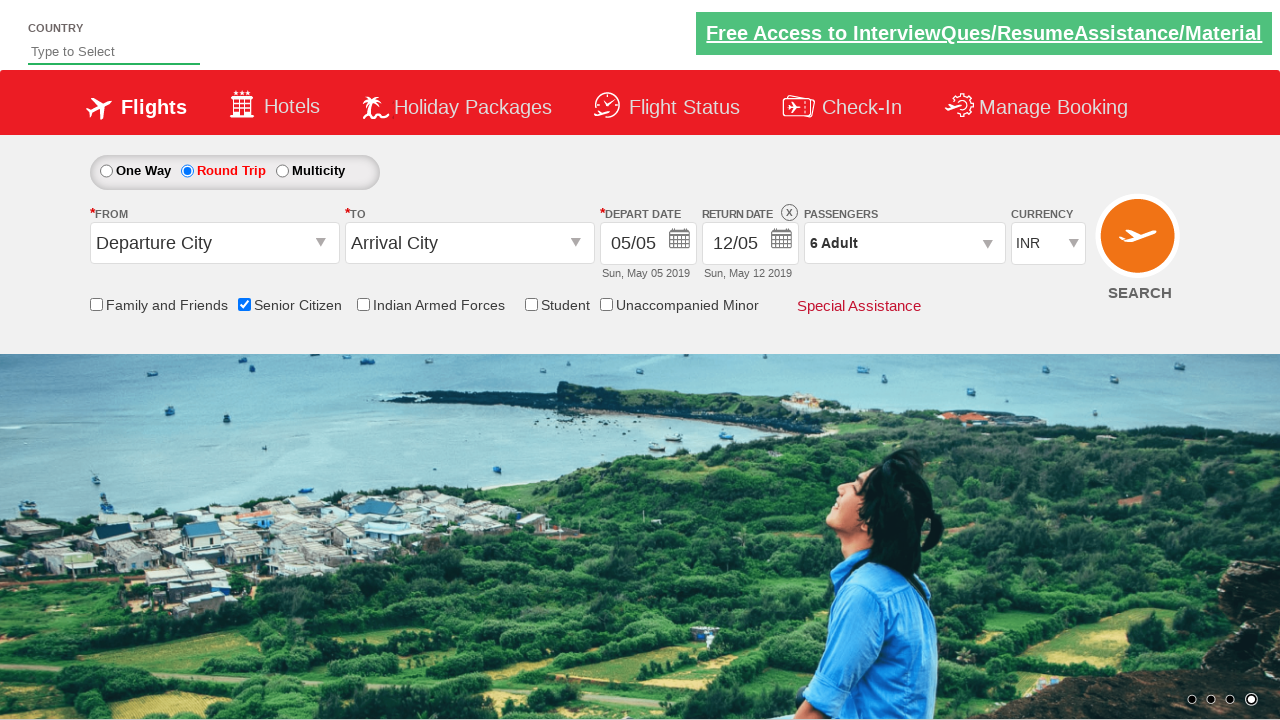